Tests verifying text content and double-clicking on a welcome message element

Starting URL: http://uitestingplayground.com/verifytext

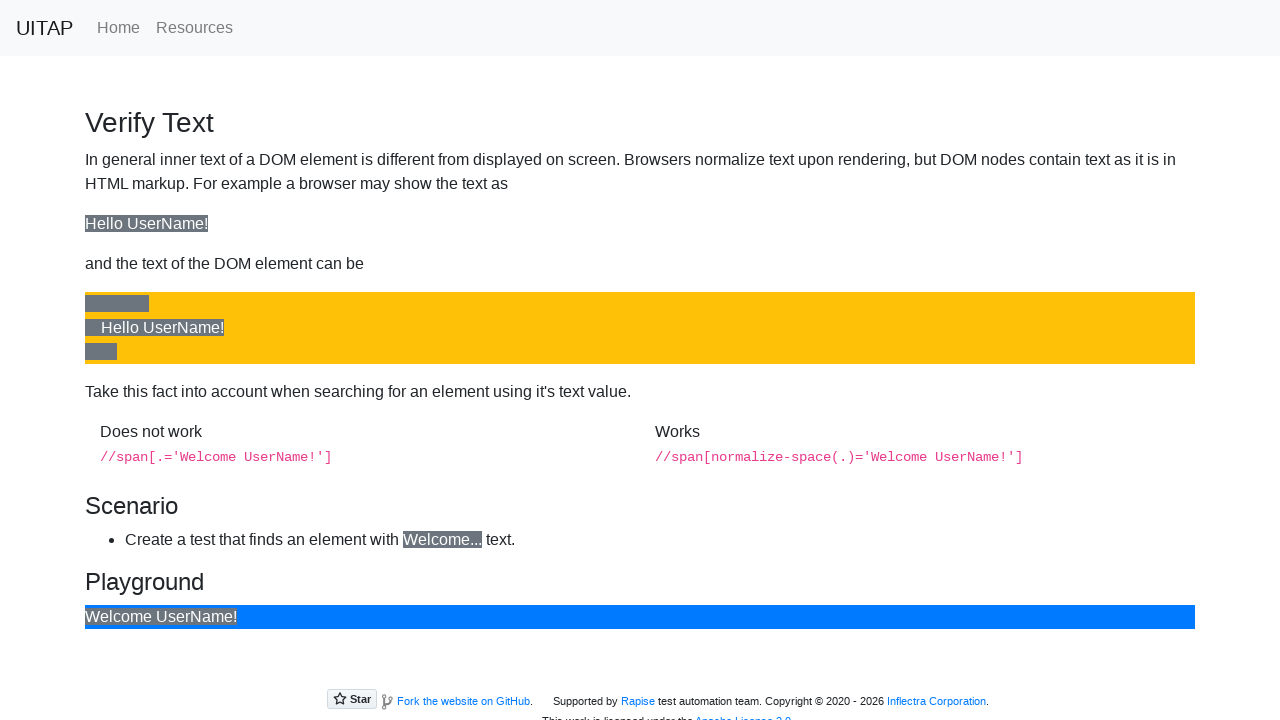

Located welcome text element in primary background div
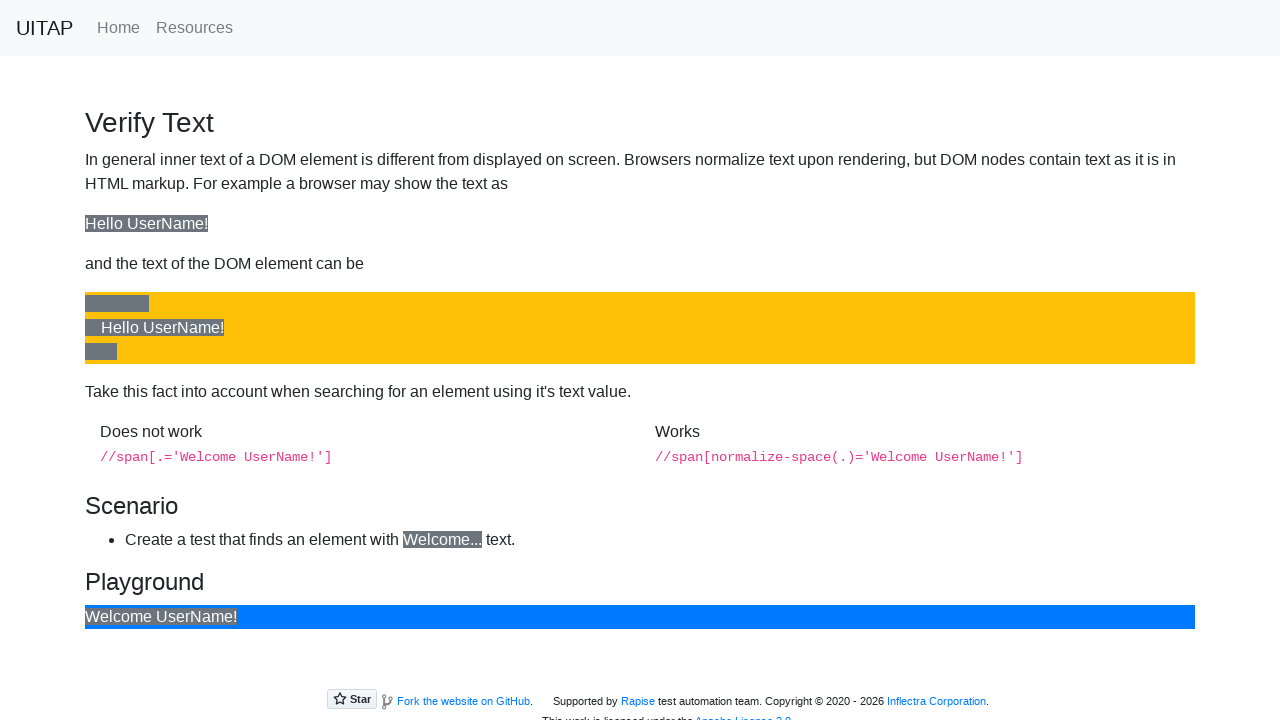

Double-clicked on welcome message element at (120, 617) on div.bg-primary >> internal:text="Welcome"i
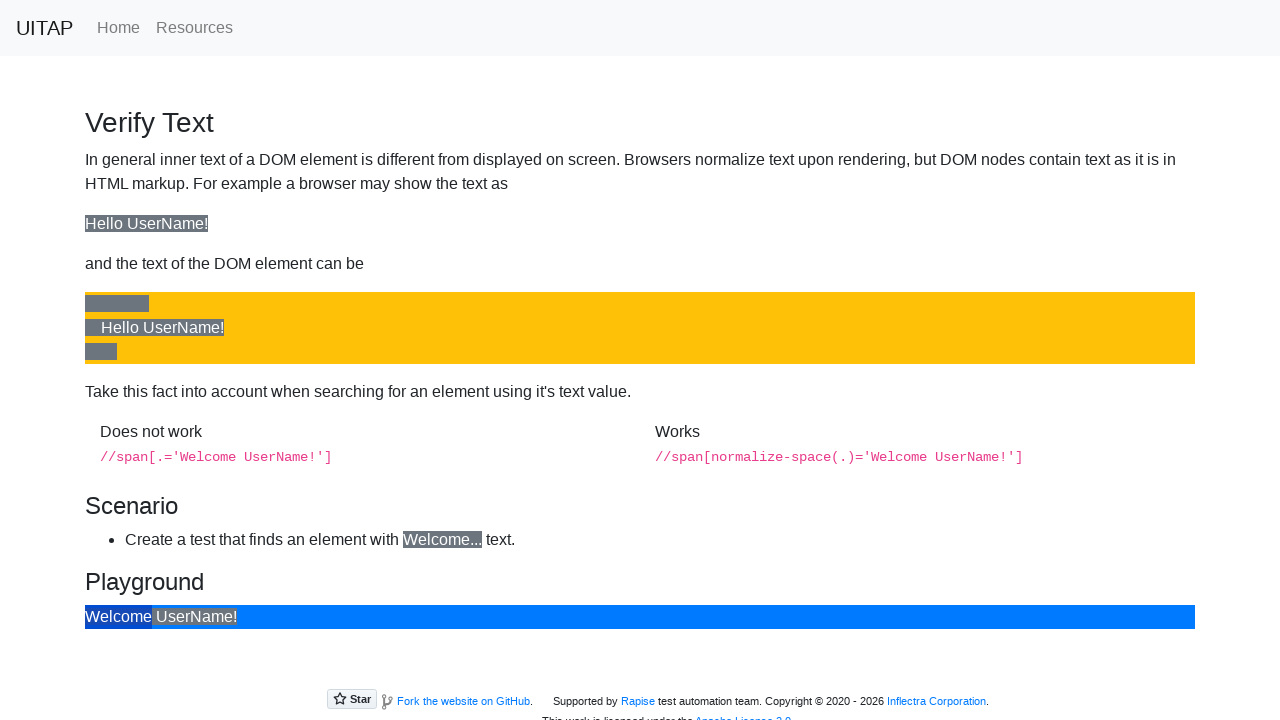

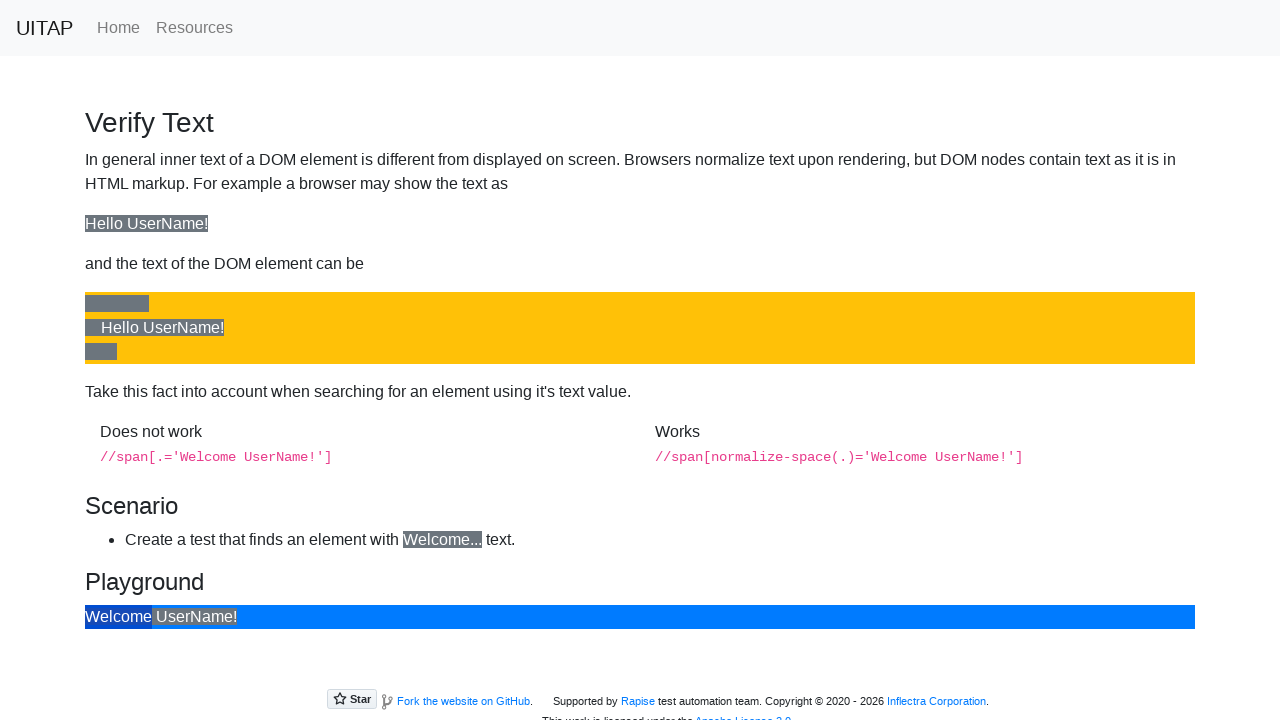